Tests browser window/tab handling by opening a new tab, navigating to a second URL, and then closing the second tab

Starting URL: https://demoapps.qspiders.com/login

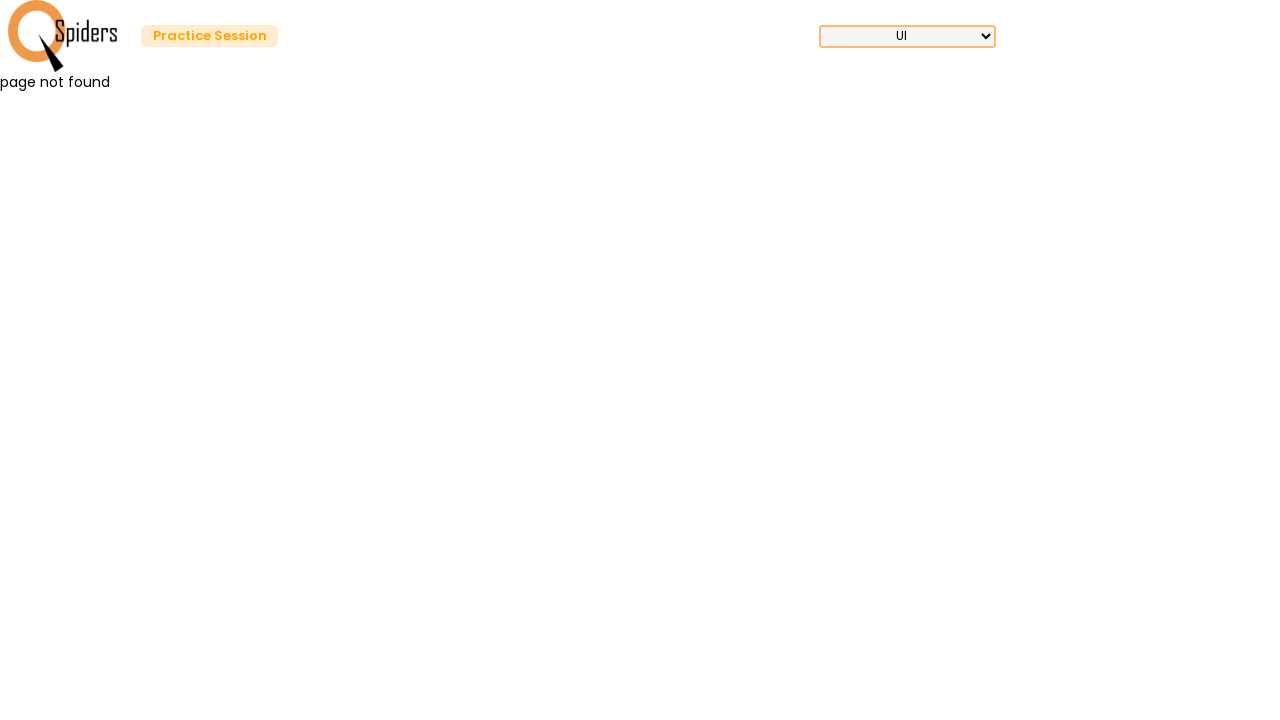

Opened a new browser tab
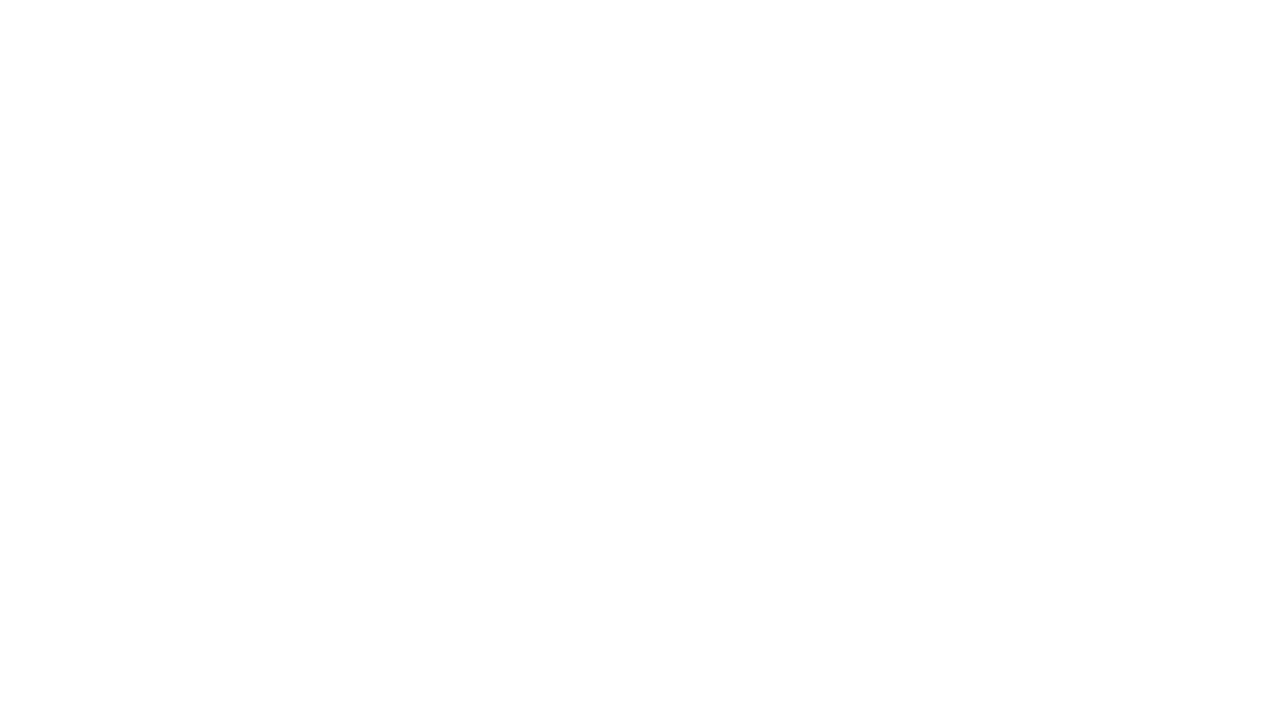

Navigated to https://www.sarkariresult.com/ in the new tab
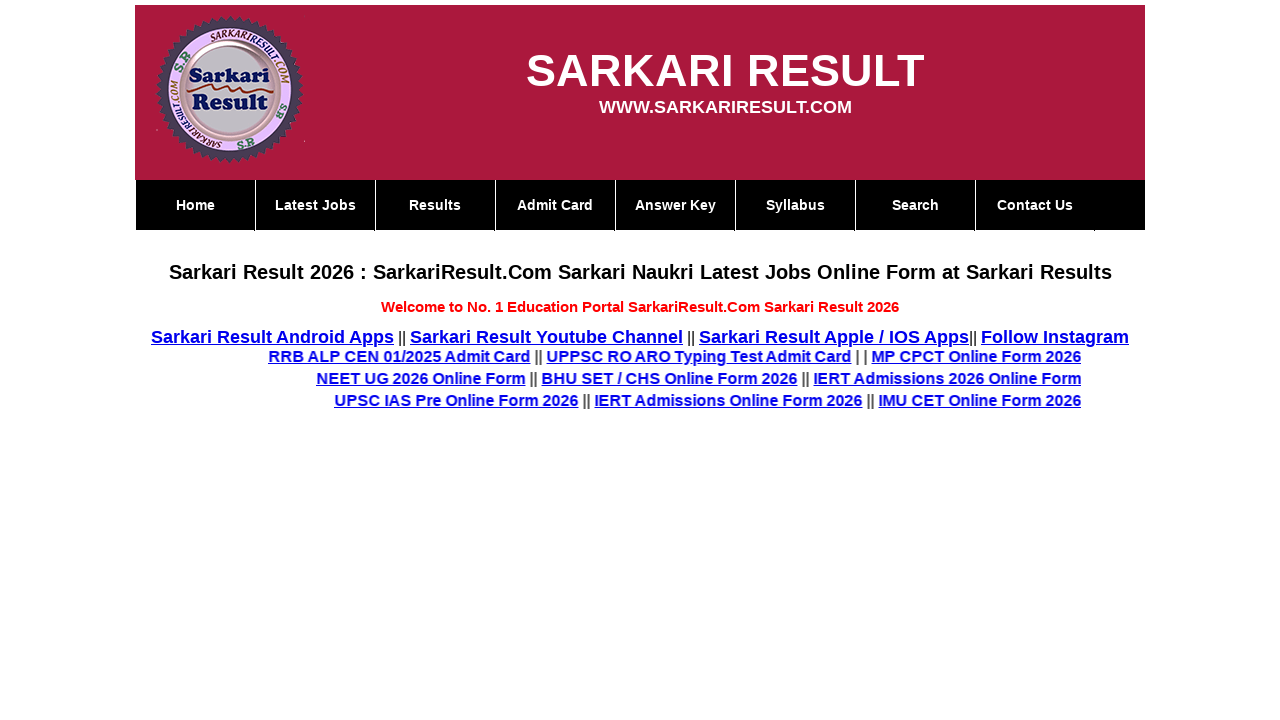

Closed the second tab/window
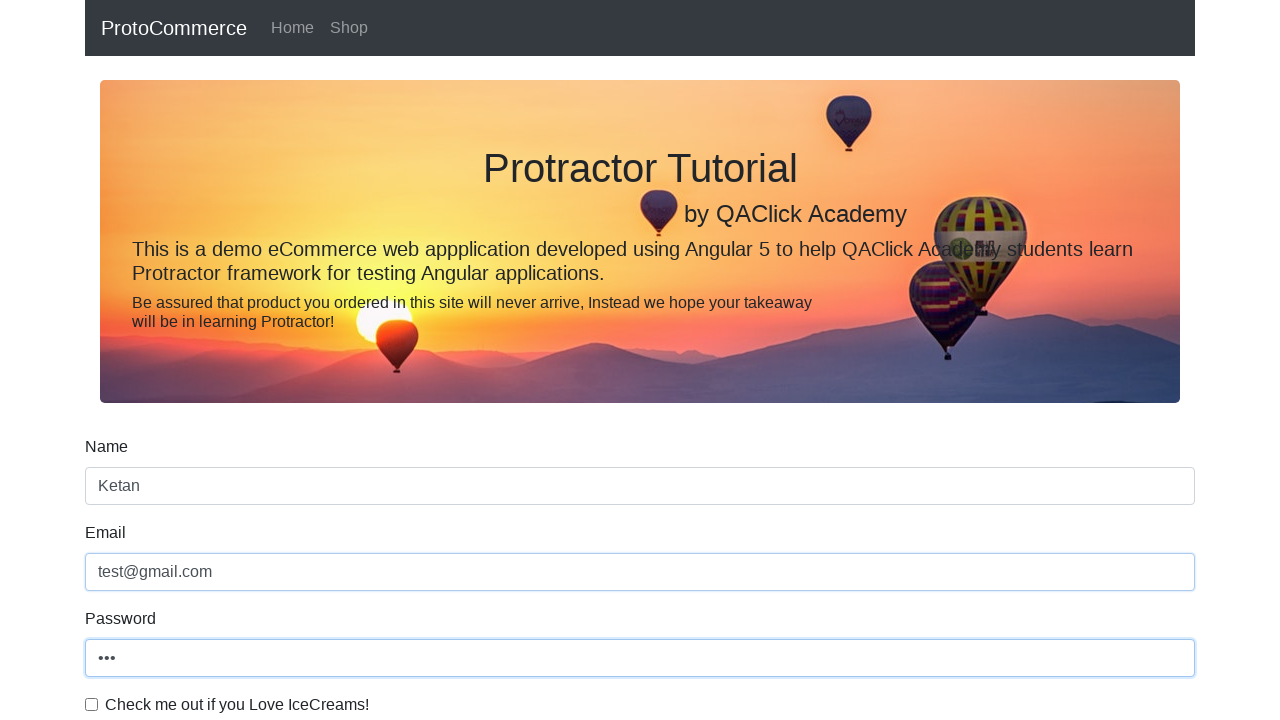

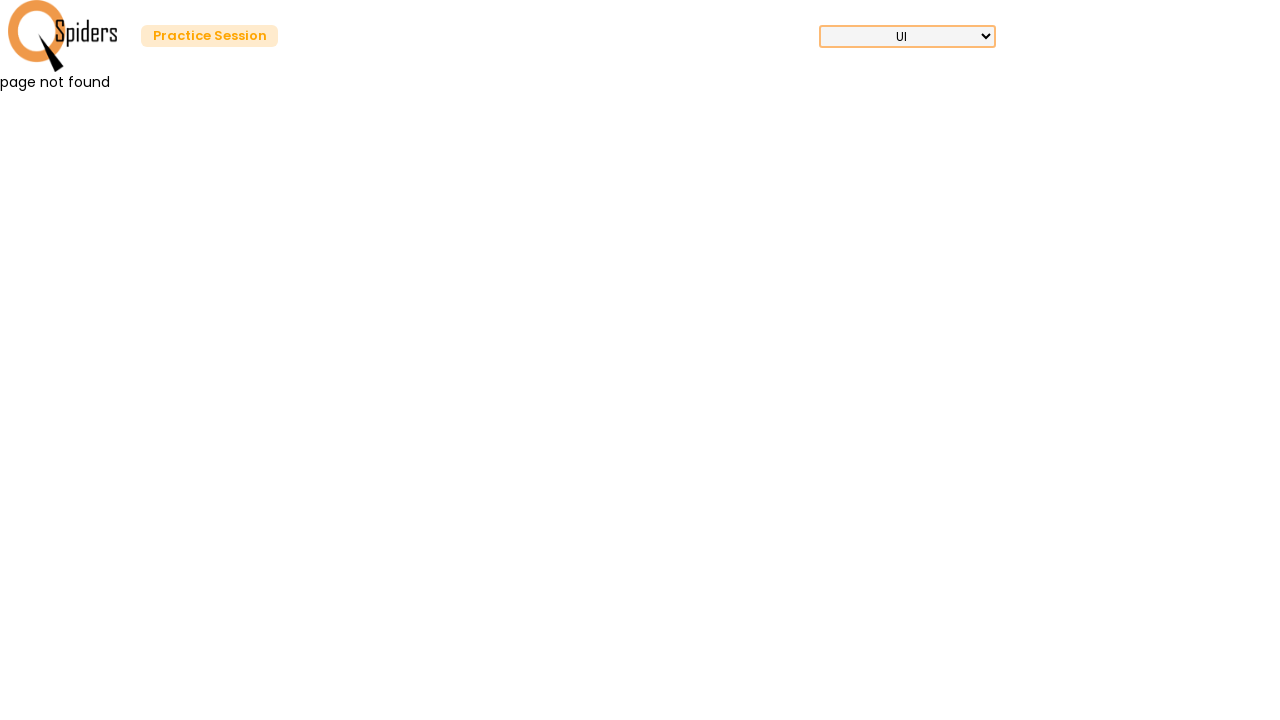